Tests a simple form by filling in first name, last name, city, and country fields, then clicking the submit button.

Starting URL: http://suninjuly.github.io/simple_form_find_task.html

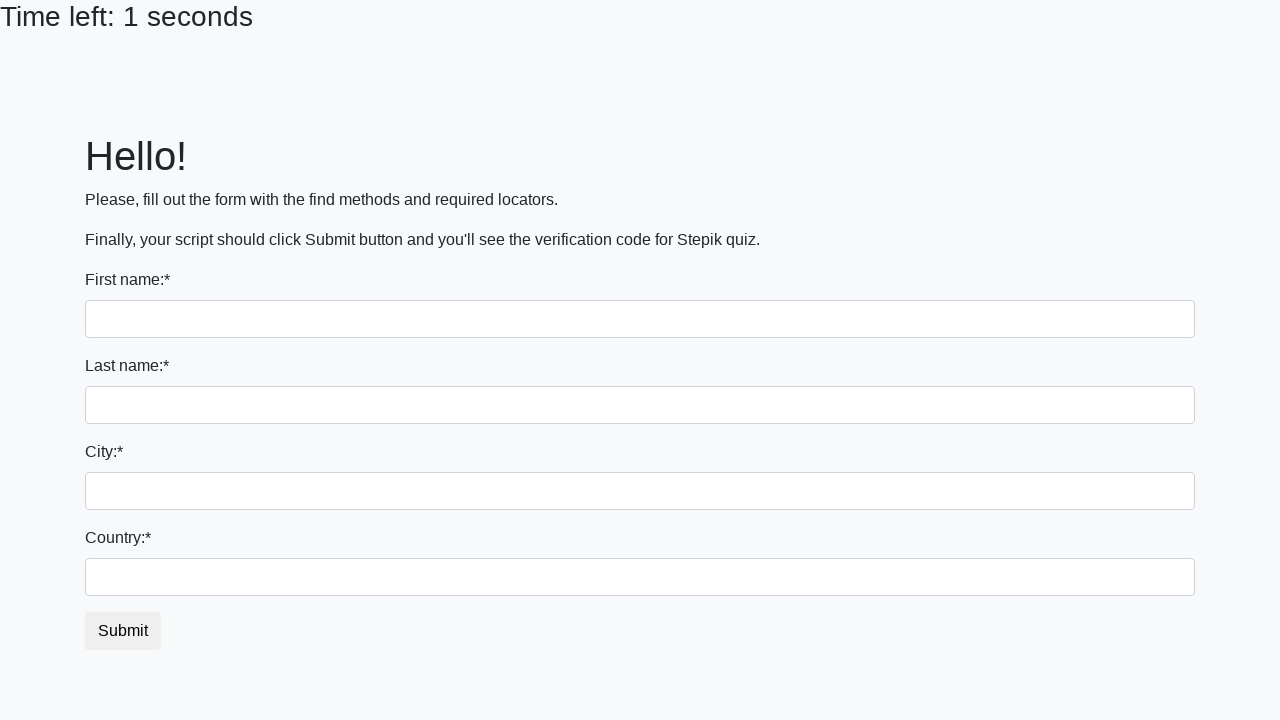

Filled first name field with 'Oliver' on input[name='first_name']
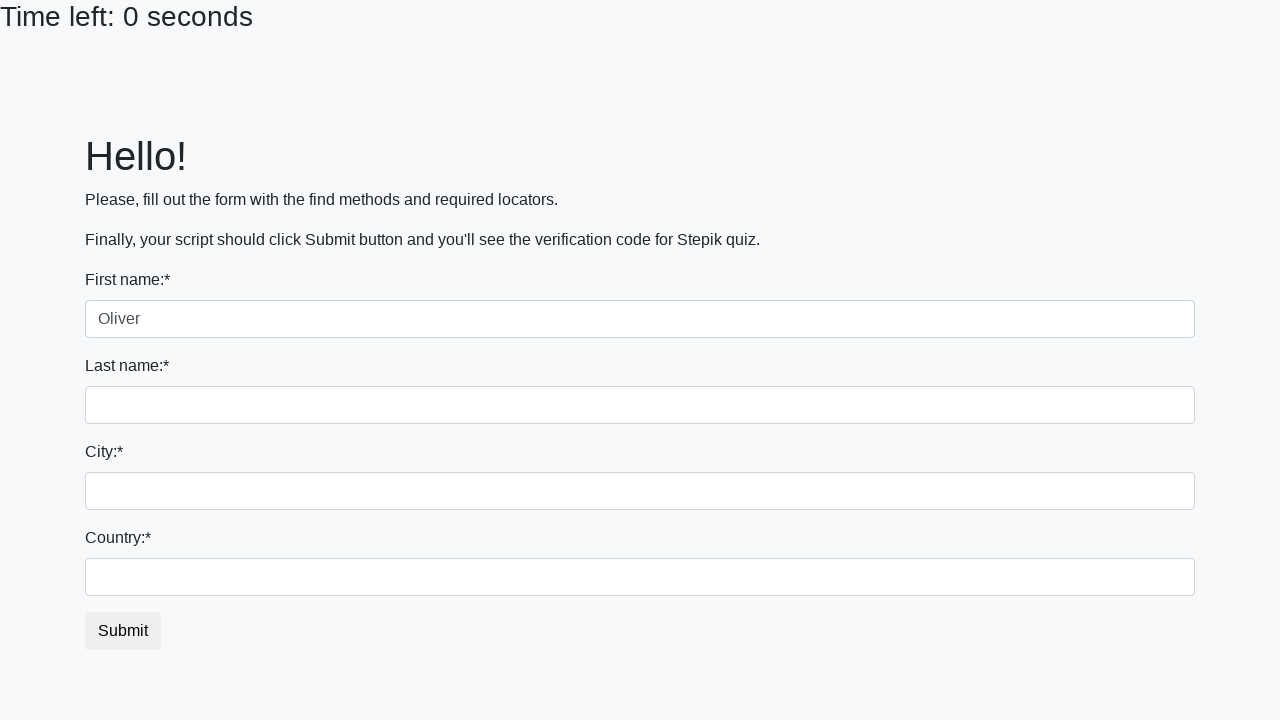

Filled last name field with 'Smith' on input[name='last_name']
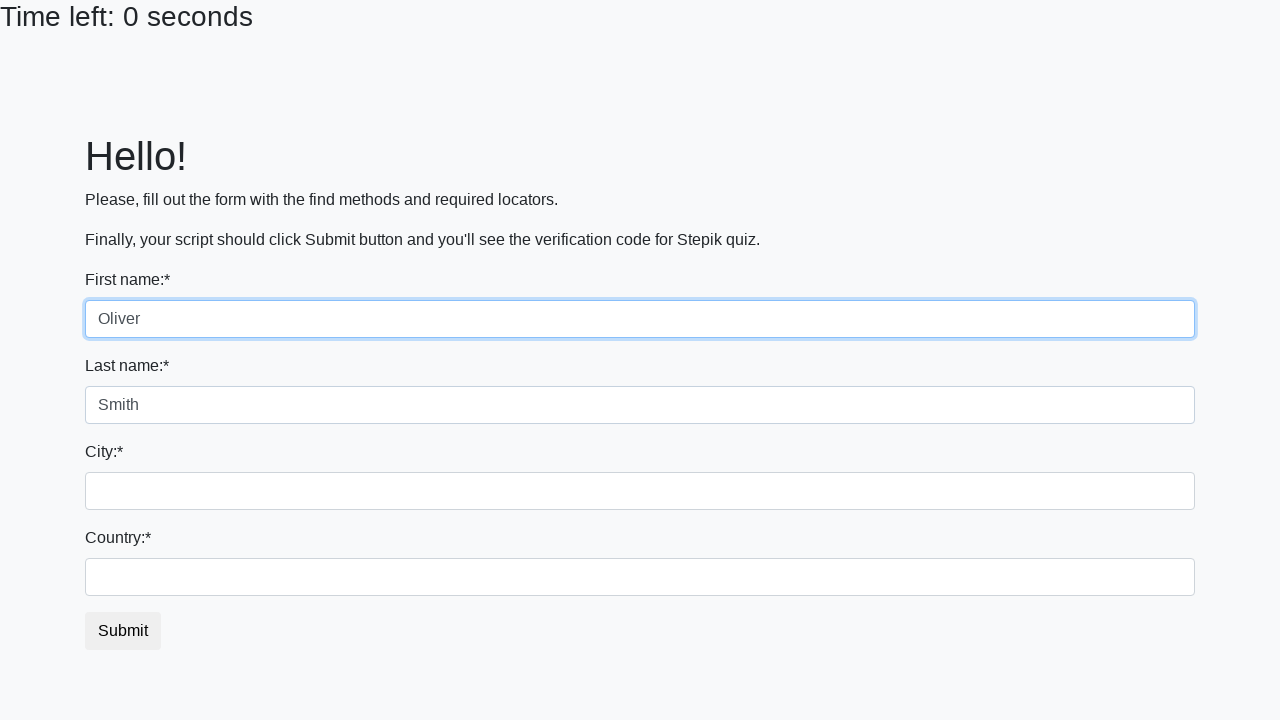

Filled city field with 'London' on .city
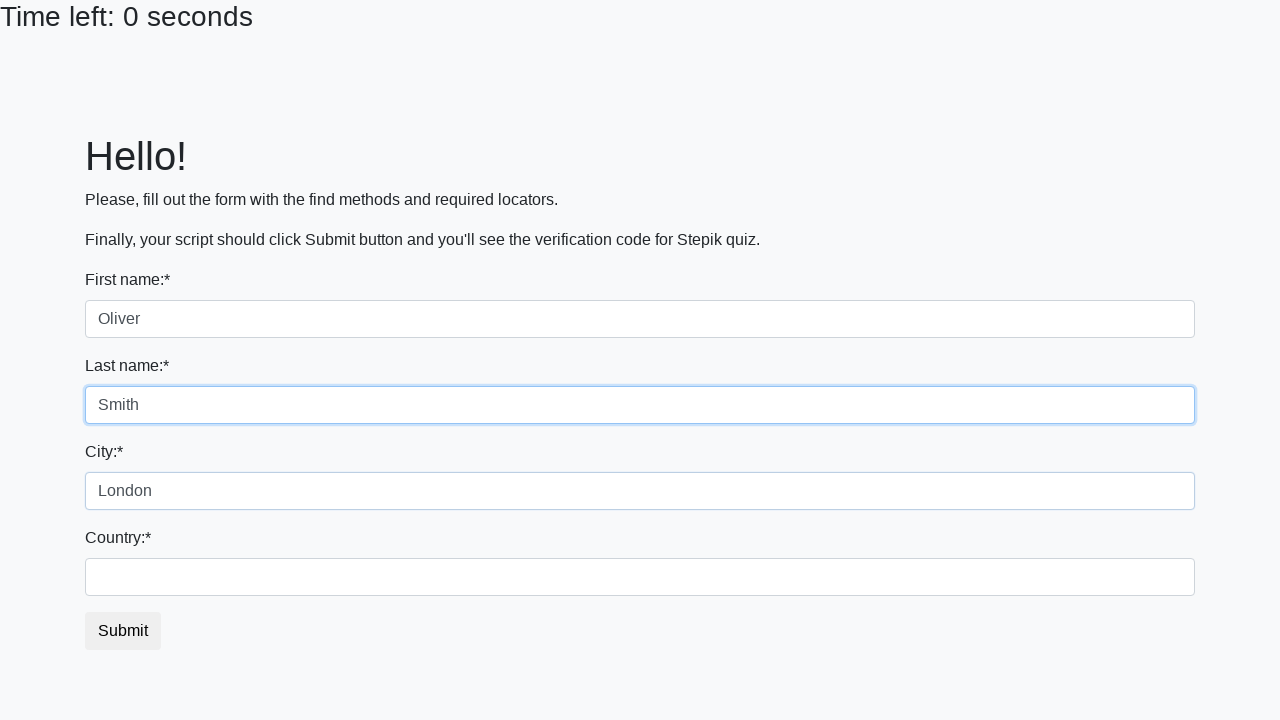

Filled country field with 'United Kingdom' on #country
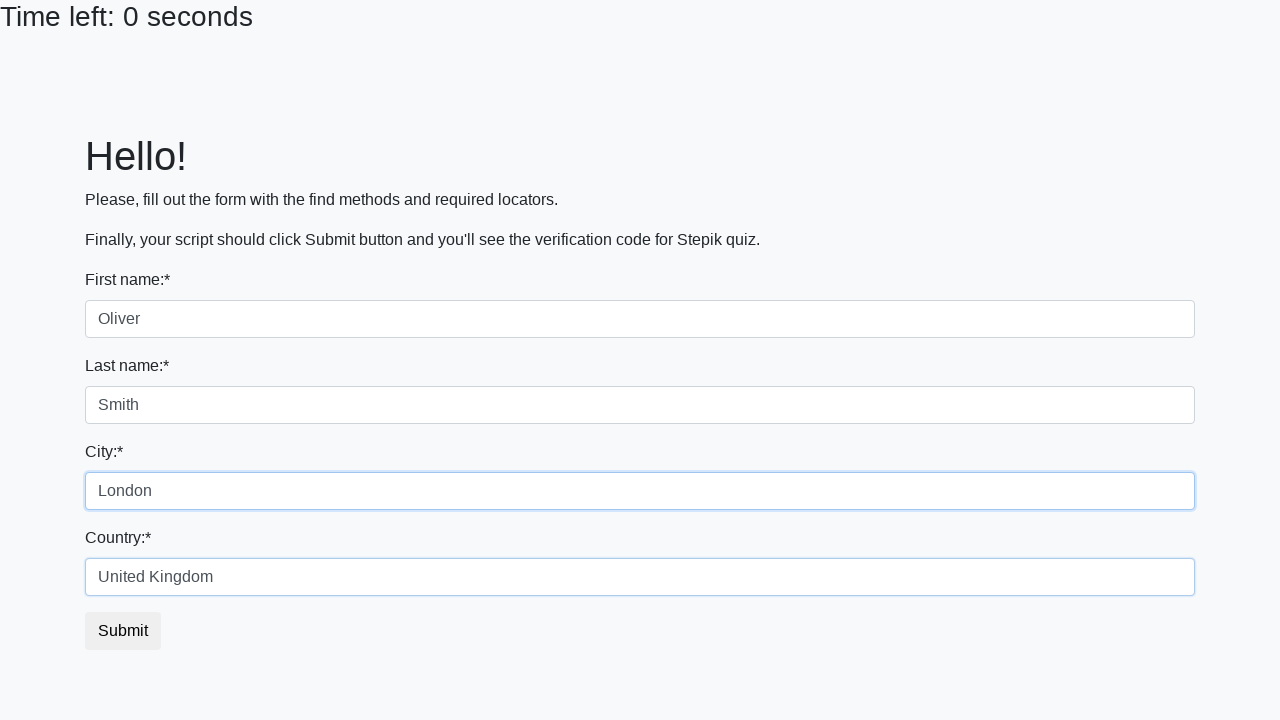

Clicked submit button to submit form at (123, 631) on button.btn
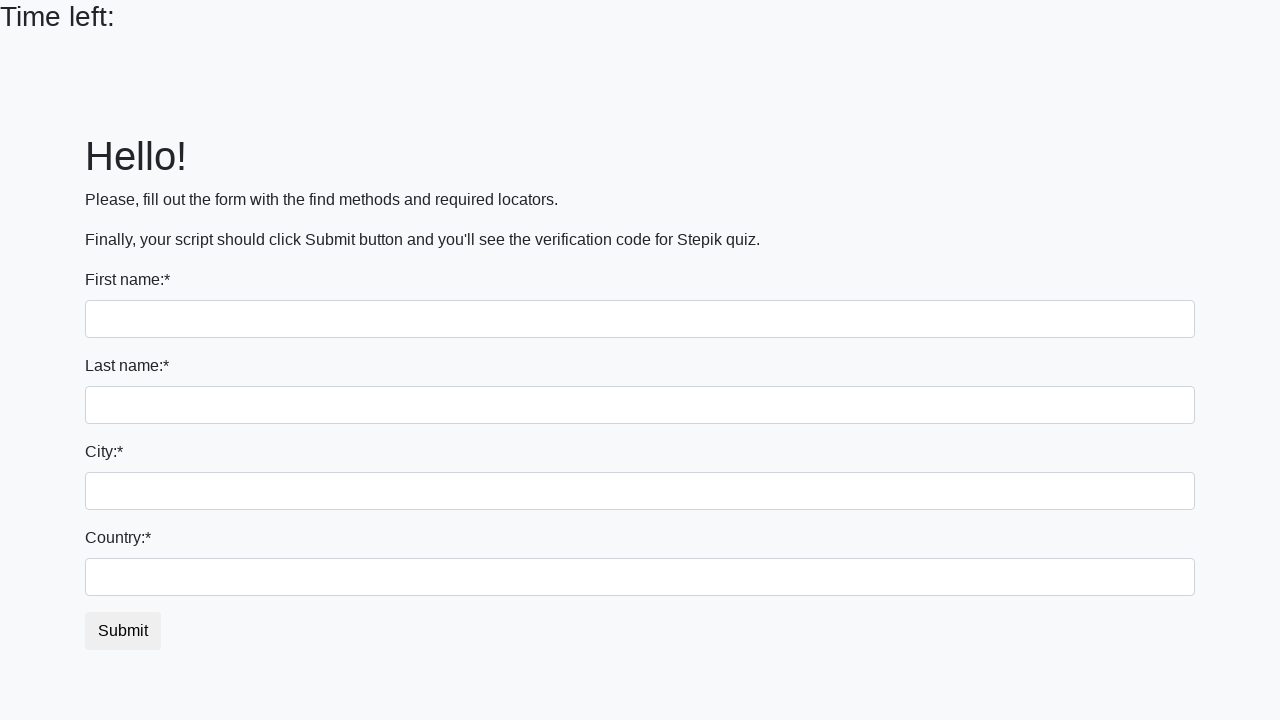

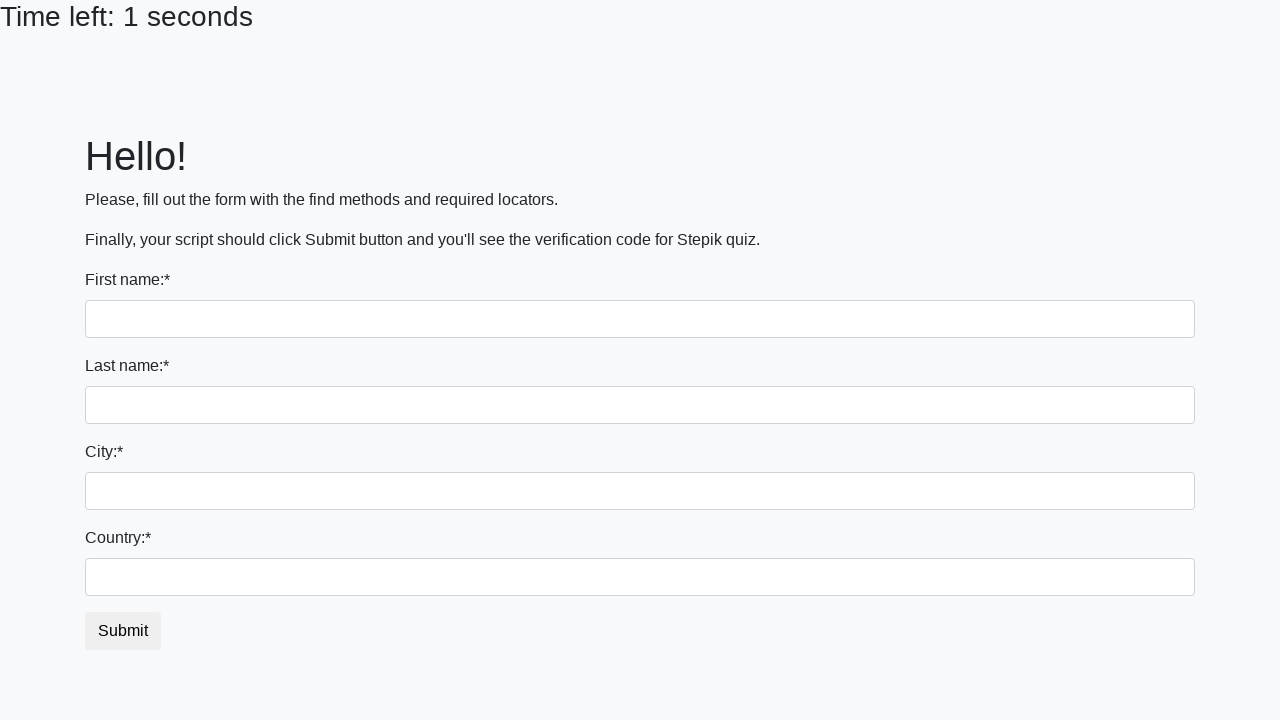